Tests date input functionality by entering a date into a text box and verifying the value is correctly set

Starting URL: https://acctabootcamp.github.io/site/examples/actions

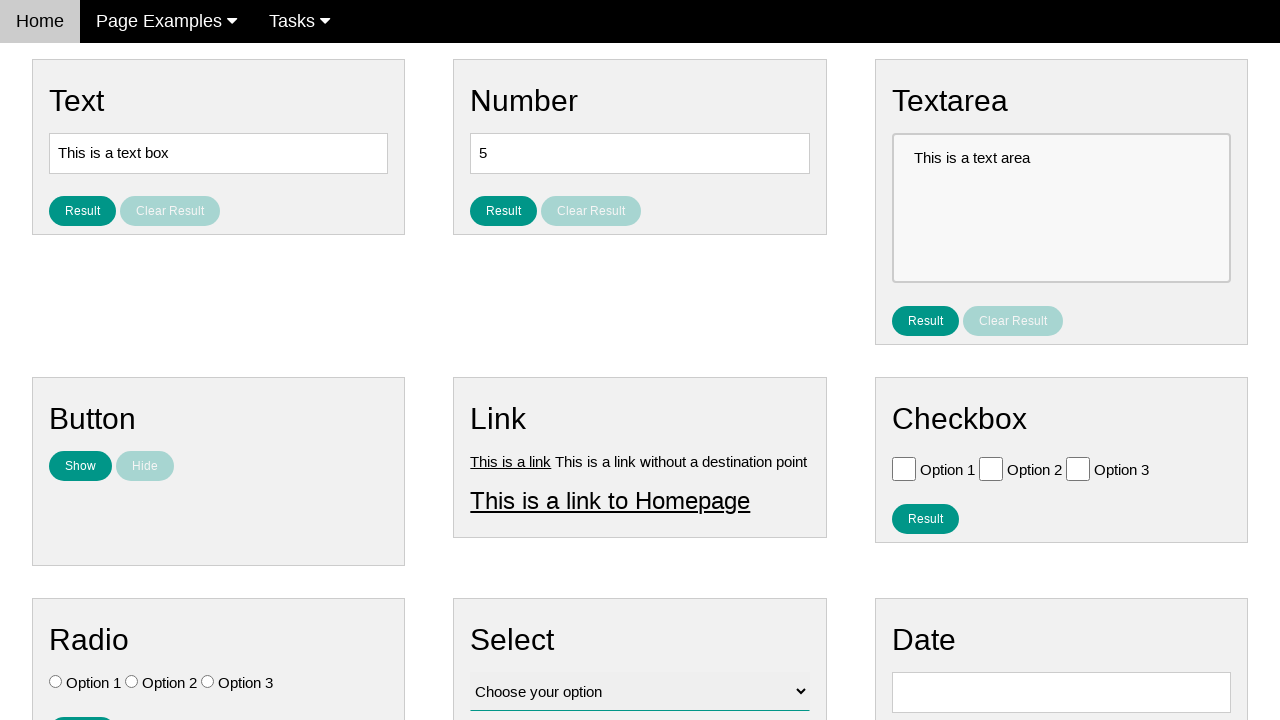

Filled date text box with '05/02/1959' on #vfb-8
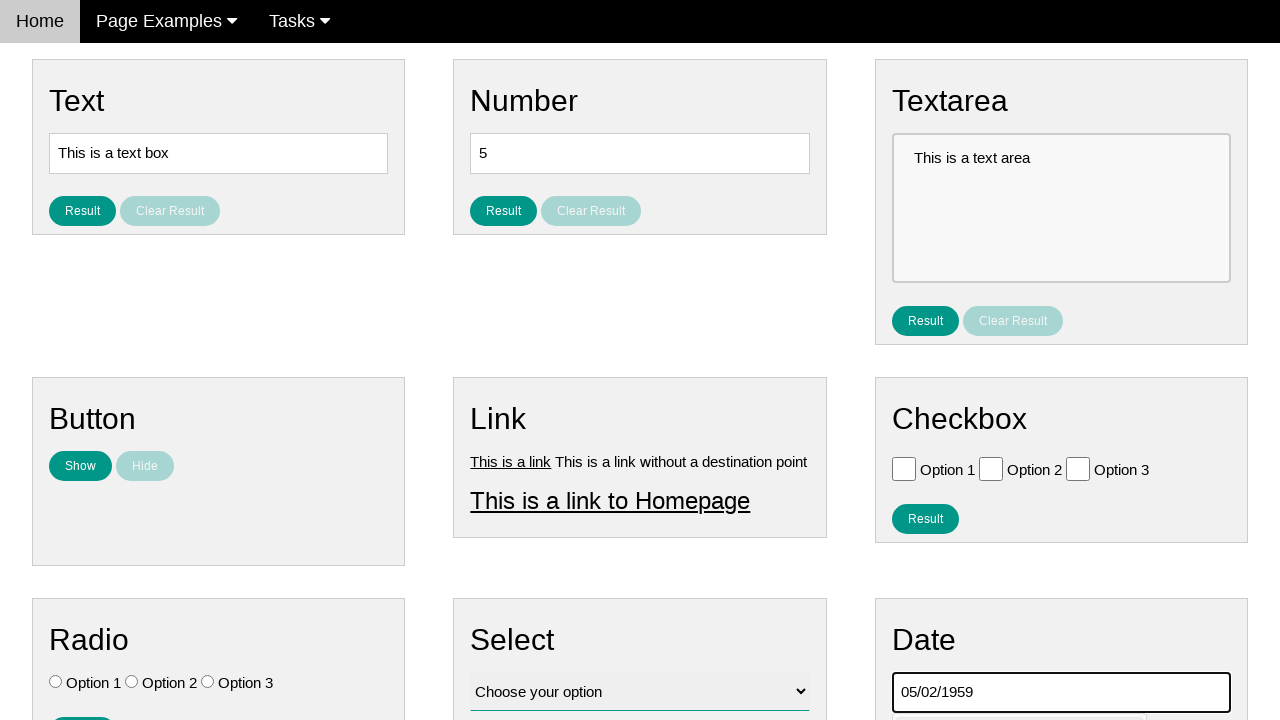

Verified date value in text box is correctly set to '05/02/1959'
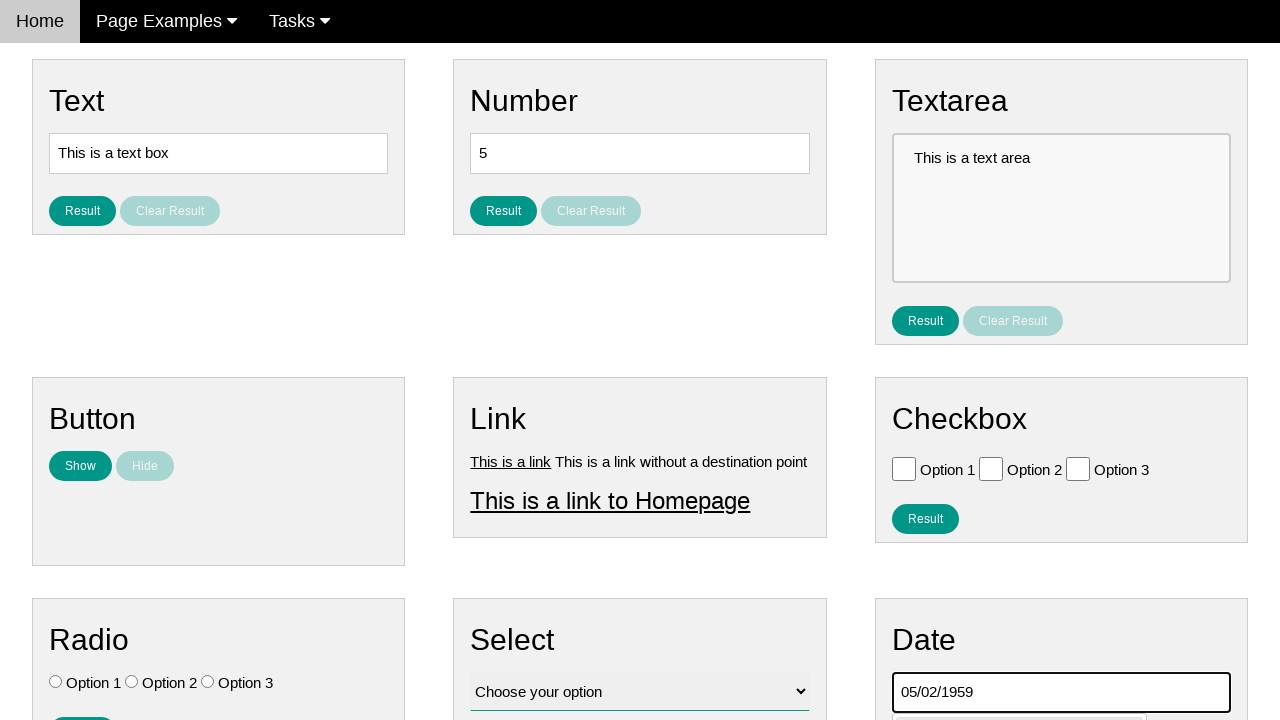

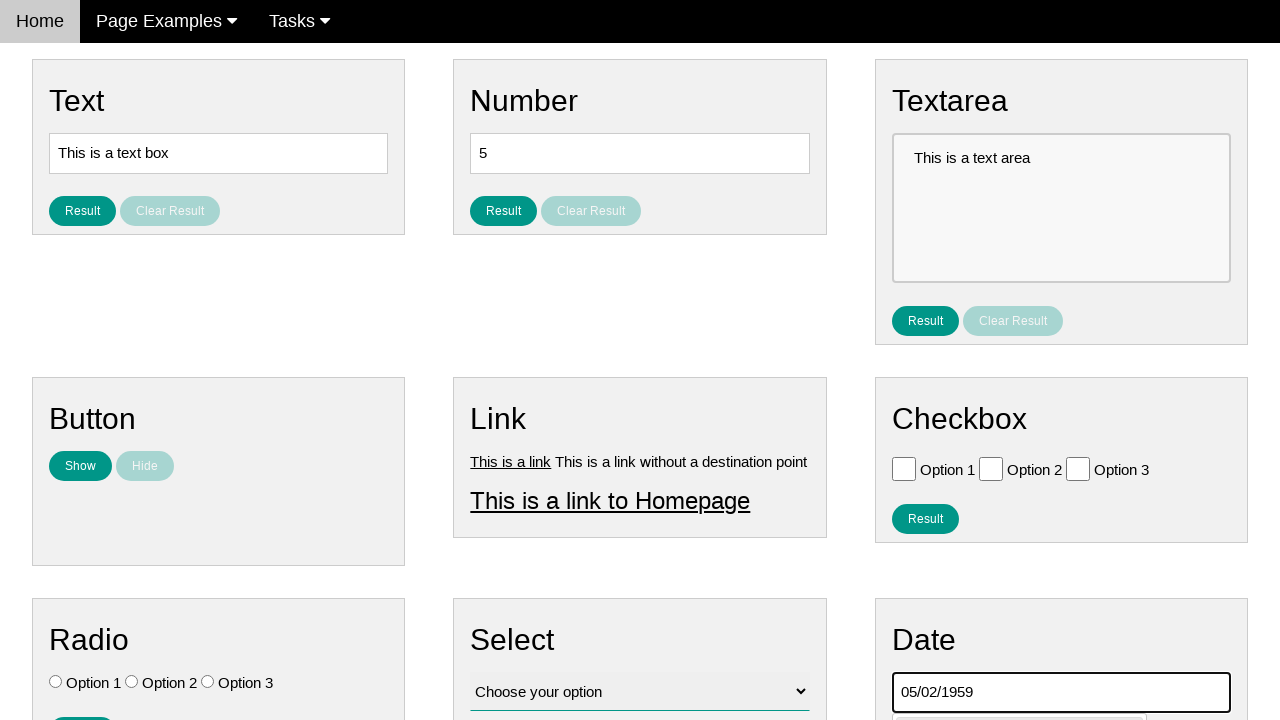